Tests adding a random product to the shopping cart by clicking on a product, adding it to cart, and verifying it appears in the cart page.

Starting URL: https://www.demoblaze.com/

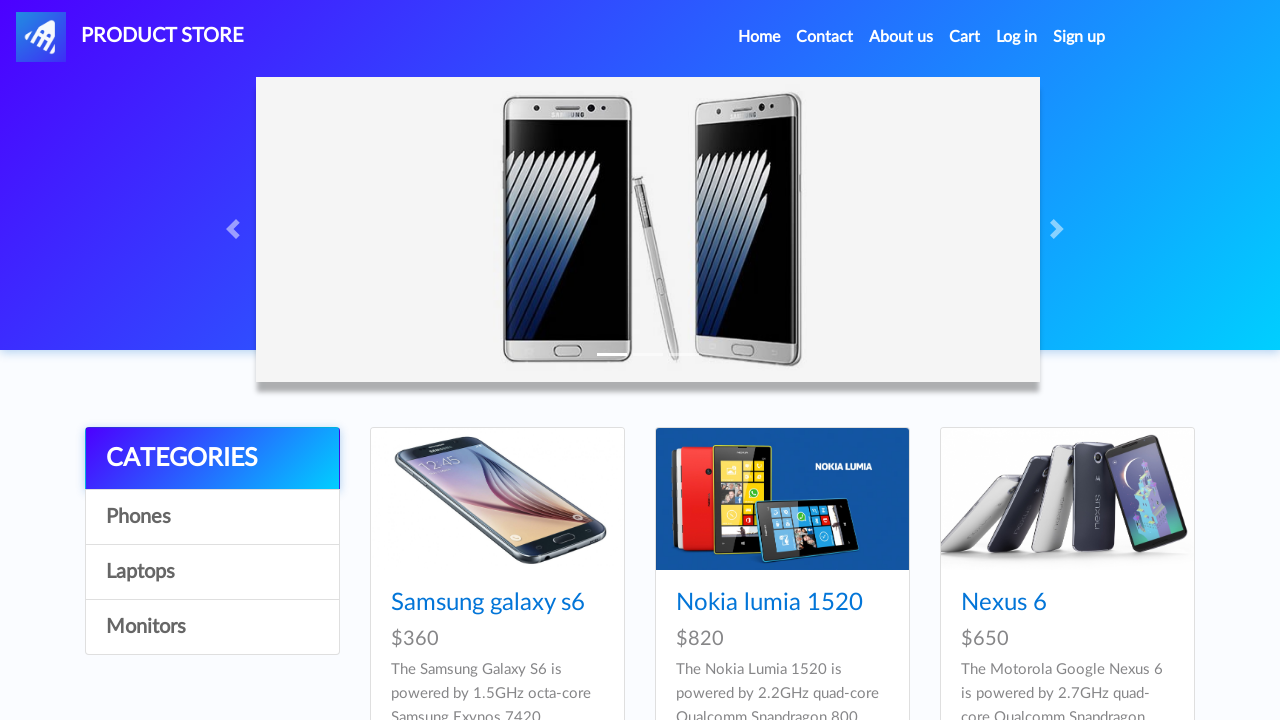

Waited for product cards to load on home page
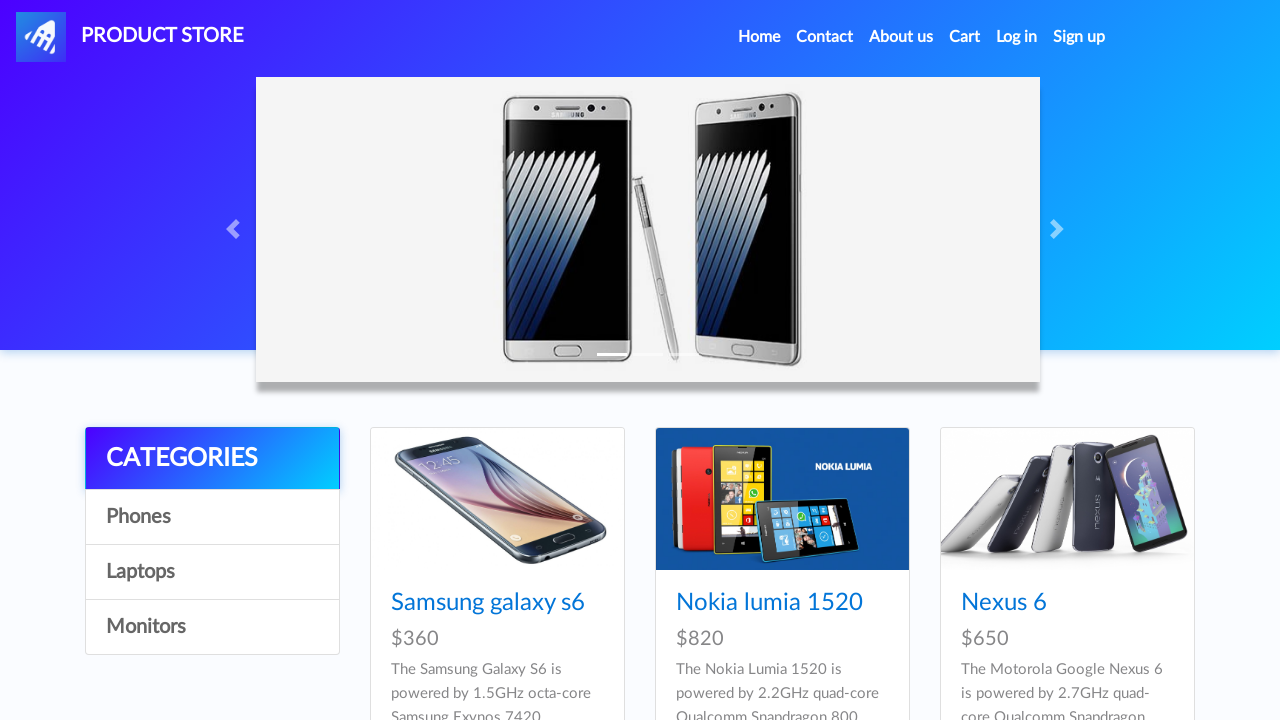

Located all product card links
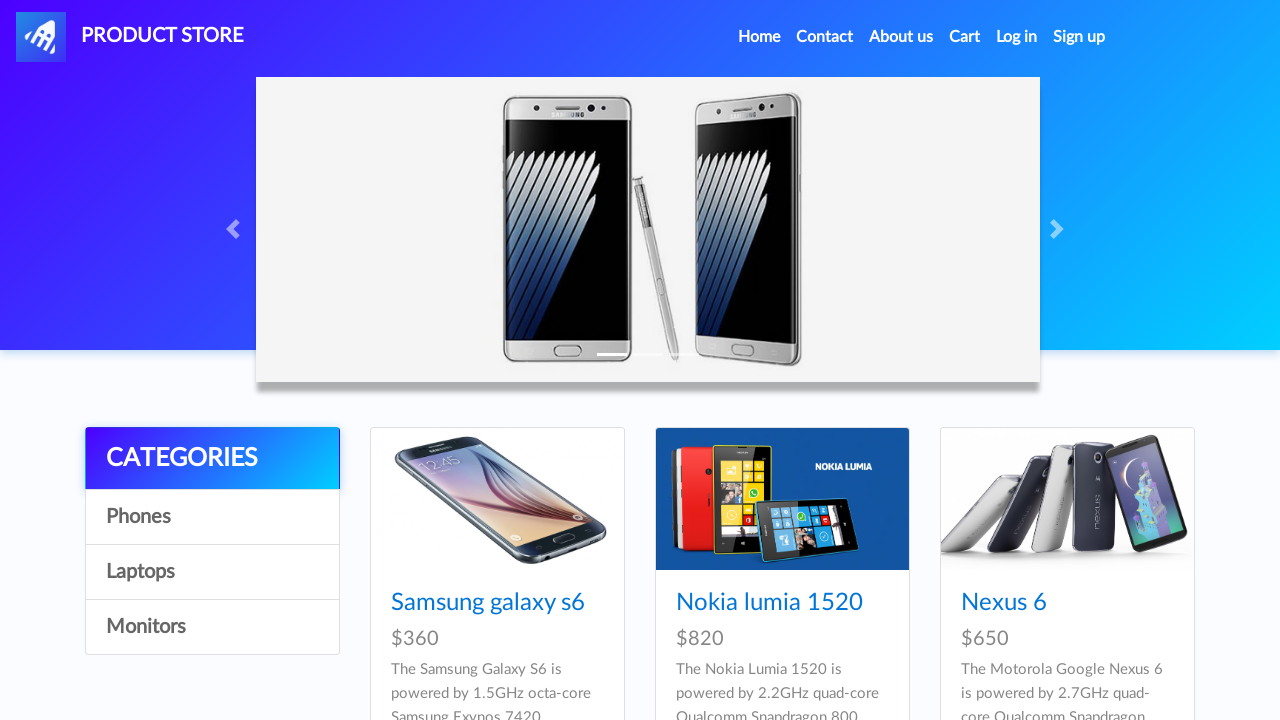

Retrieved name of third product: Nexus 6
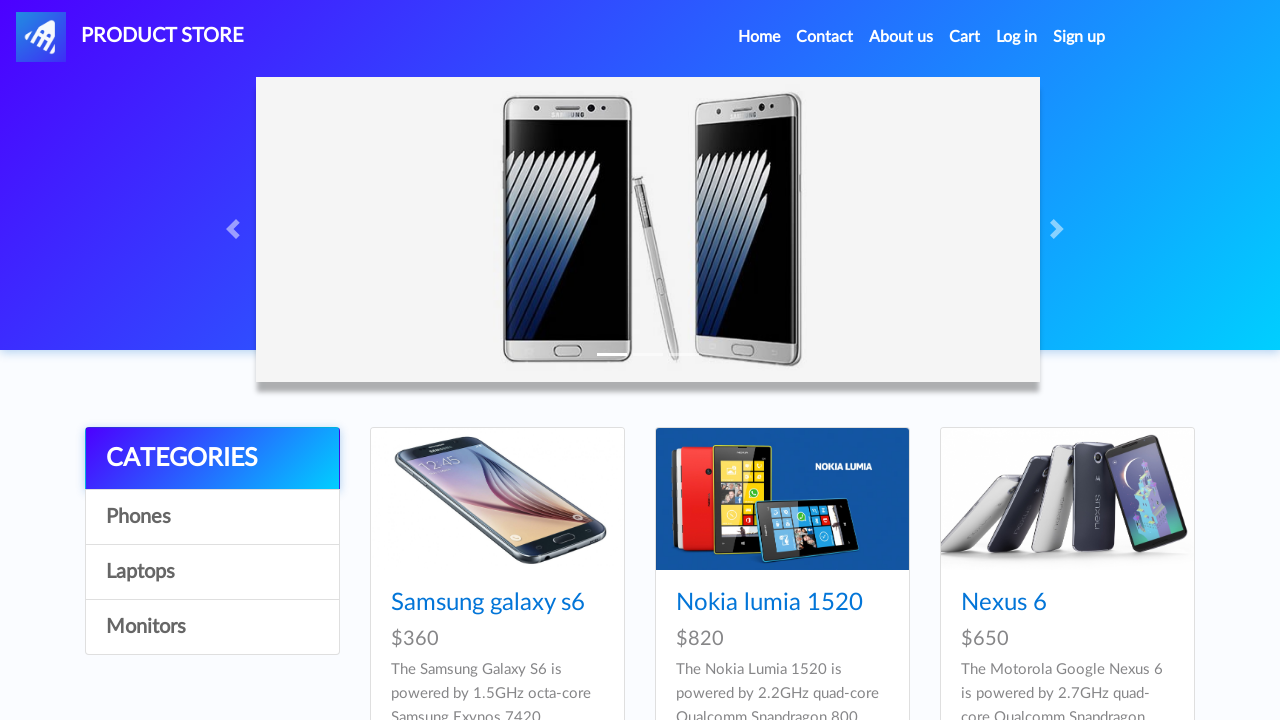

Clicked on the third product card at (1004, 603) on .card-block .hrefch >> nth=2
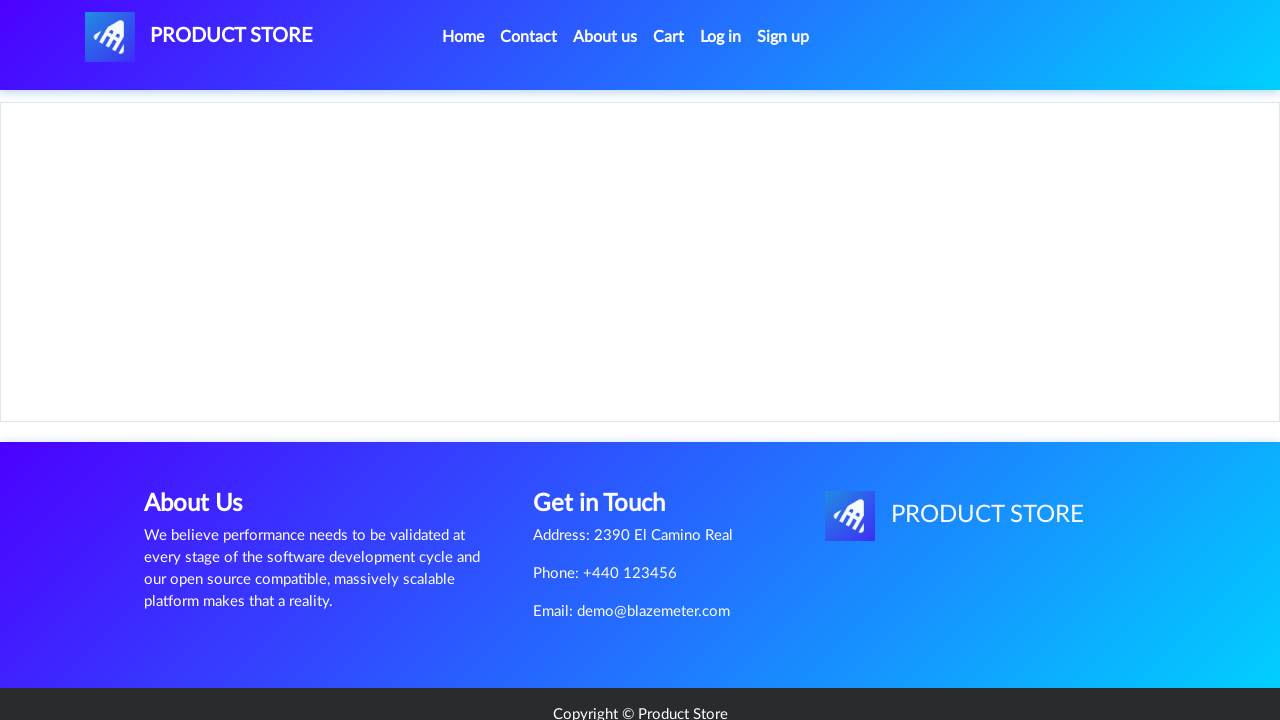

Product page loaded with Add to Cart button
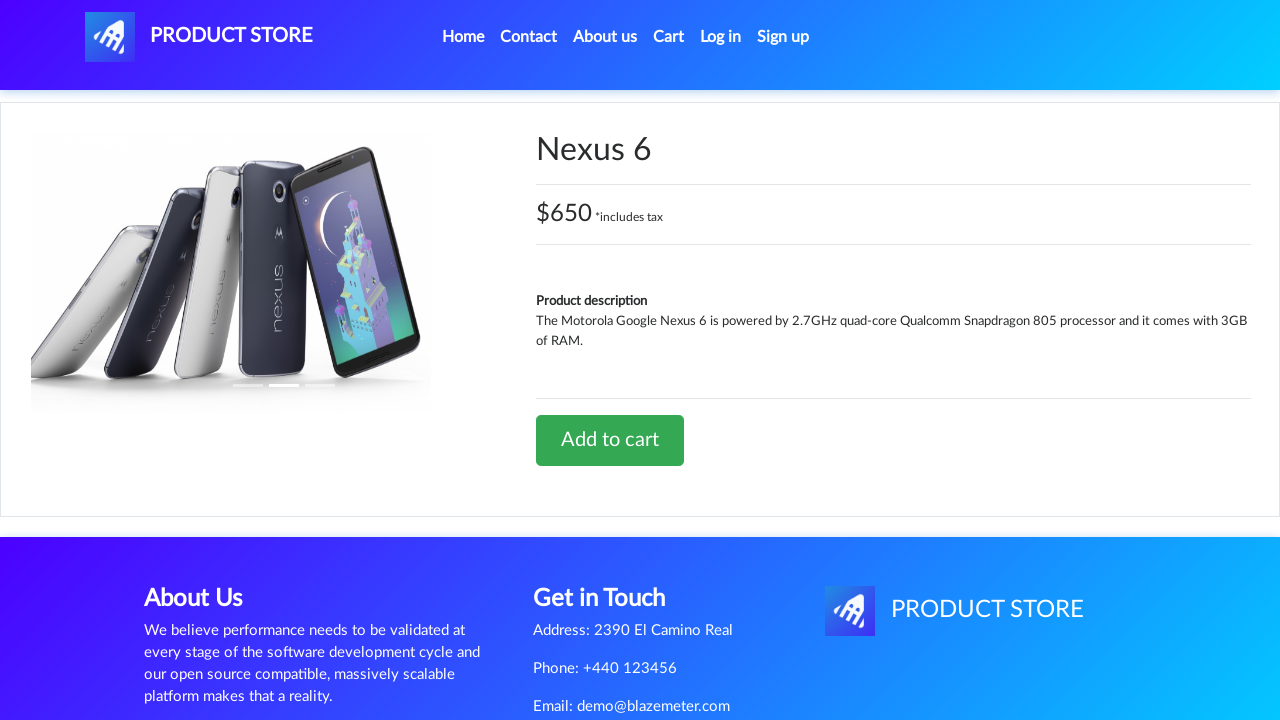

Clicked Add to Cart button at (610, 440) on .btn-success
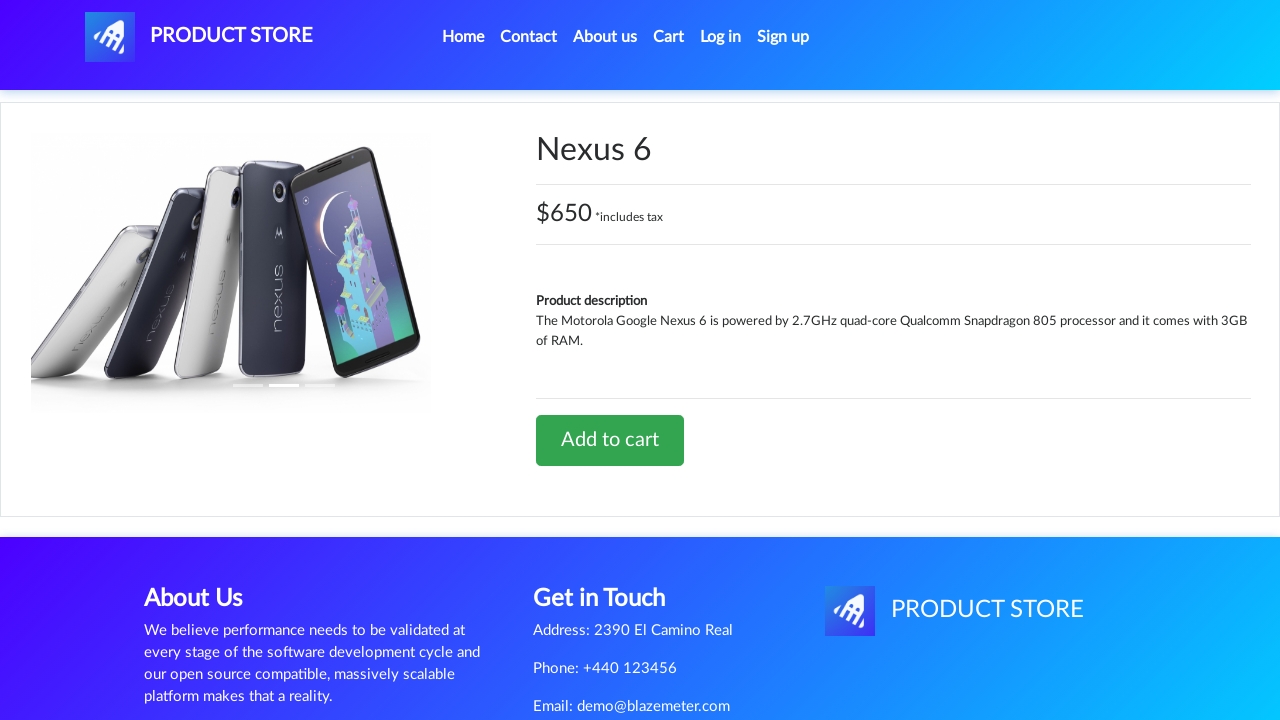

Set up dialog handler to accept alerts
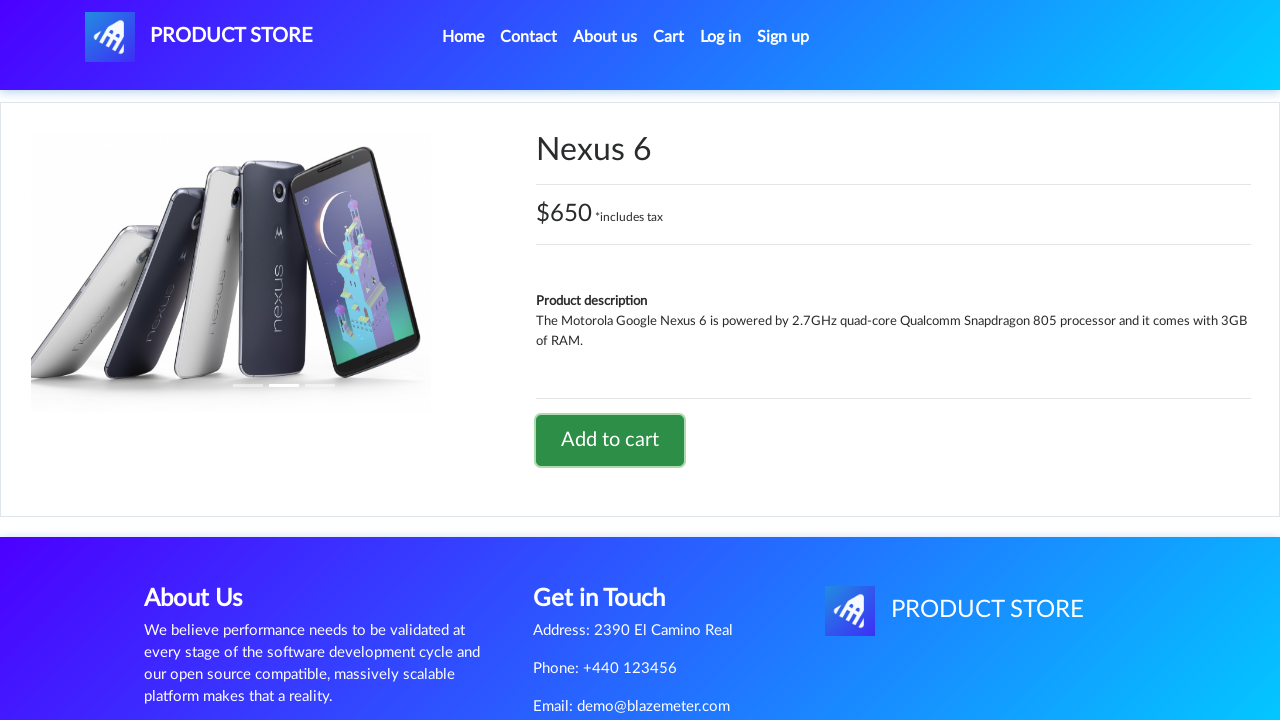

Waited for confirmation after adding to cart
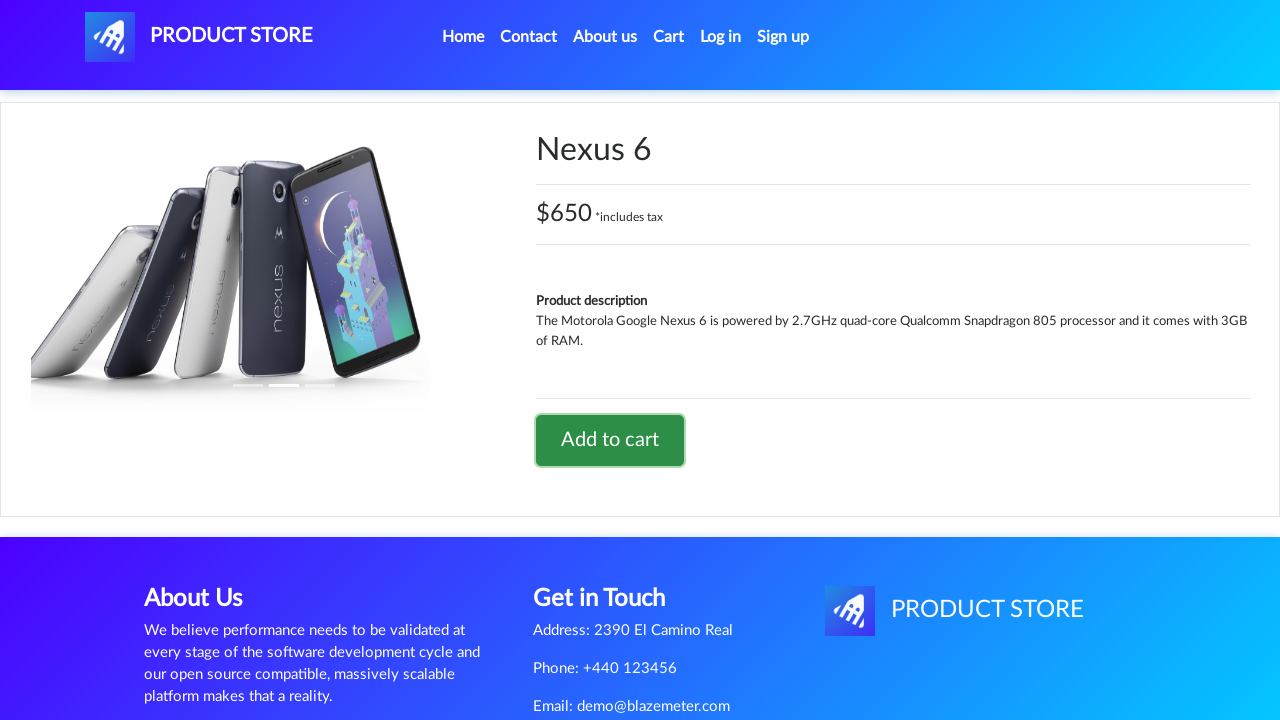

Clicked on Cart menu to navigate to cart page at (669, 37) on #cartur
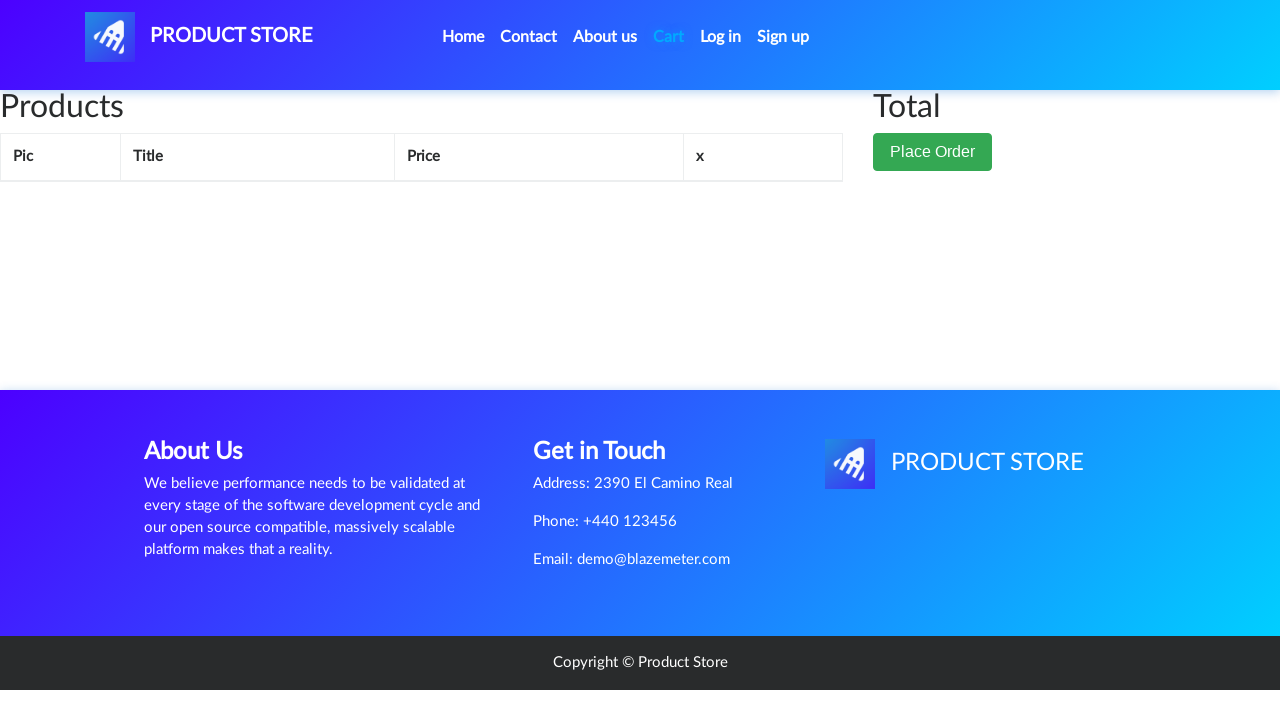

Cart page loaded with product table
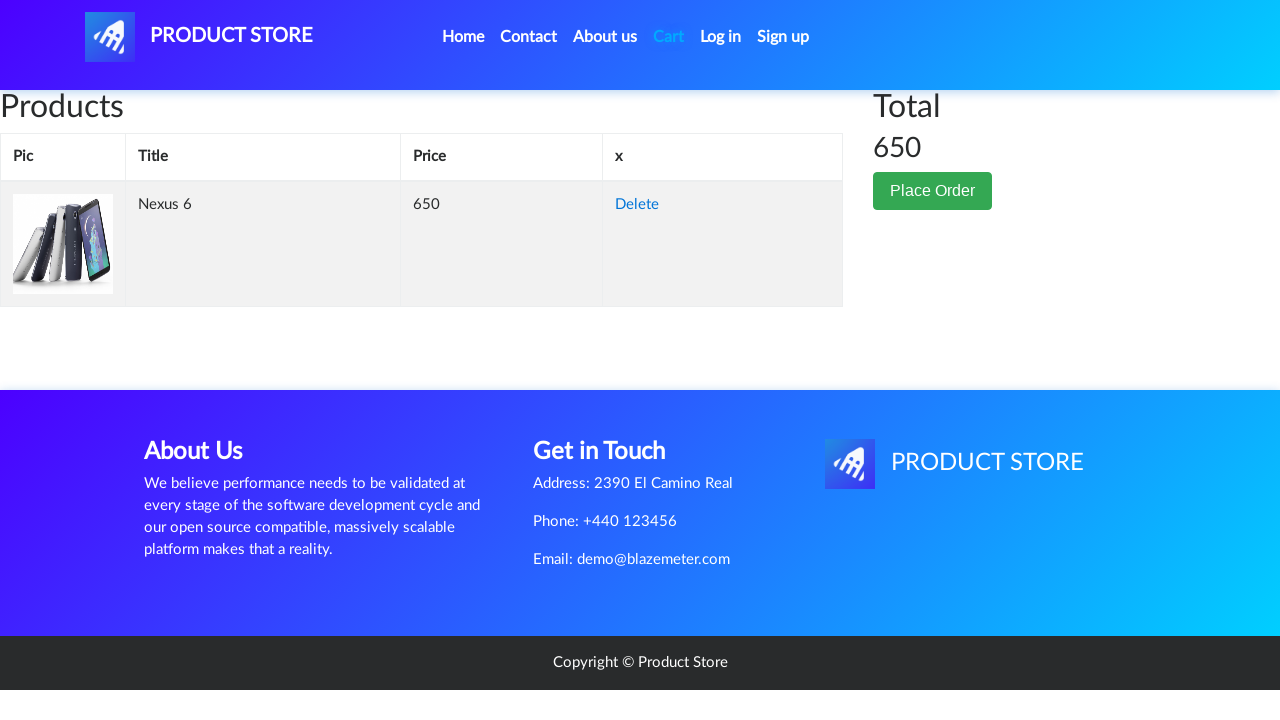

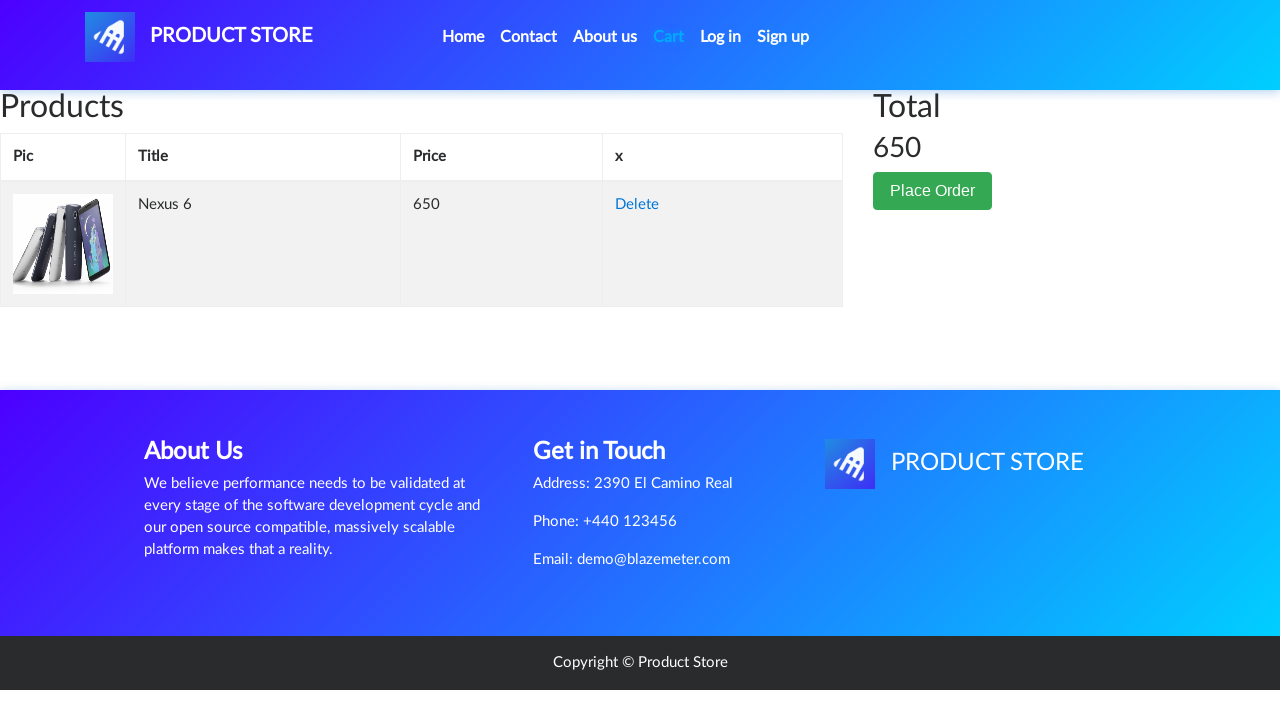